Tests a number input field by entering a value, using arrow down keys to decrement the value multiple times, arrow up to increment, and then clearing the input field.

Starting URL: http://the-internet.herokuapp.com/inputs

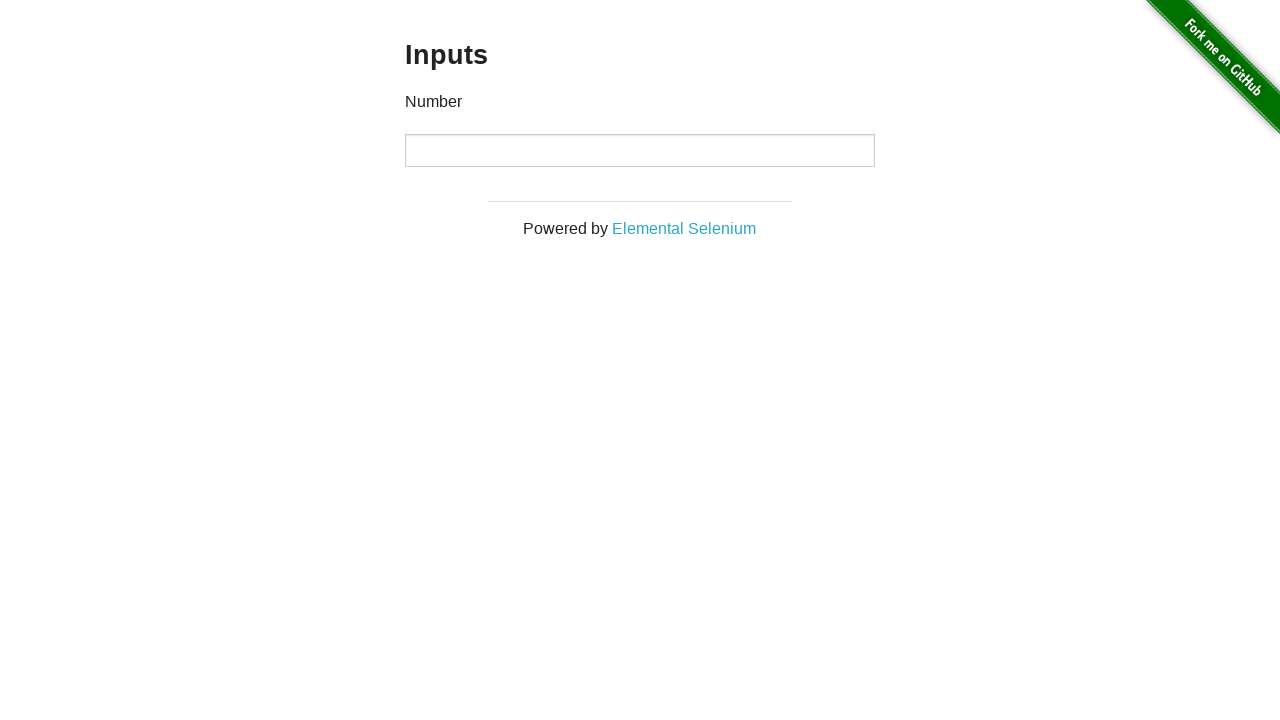

Filled number input field with value '20' on input
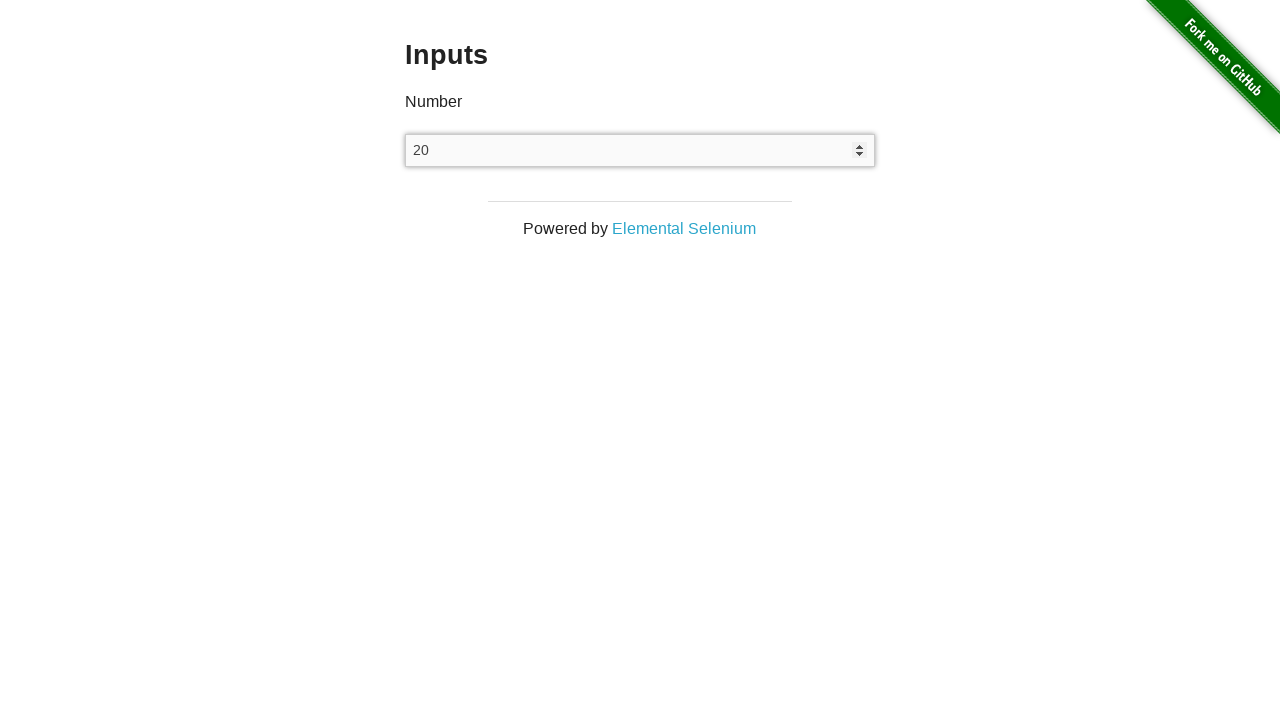

Pressed ArrowDown to decrement value from 20 to 19 on input
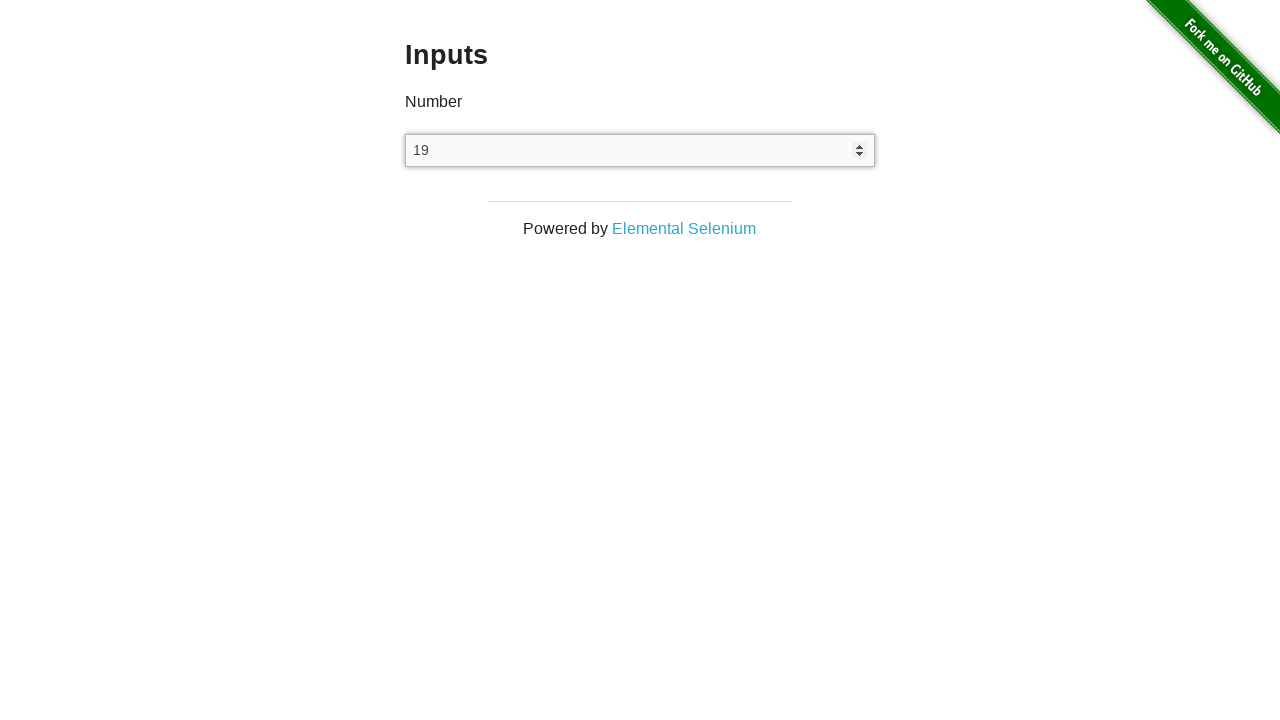

Pressed ArrowDown to decrement value on input
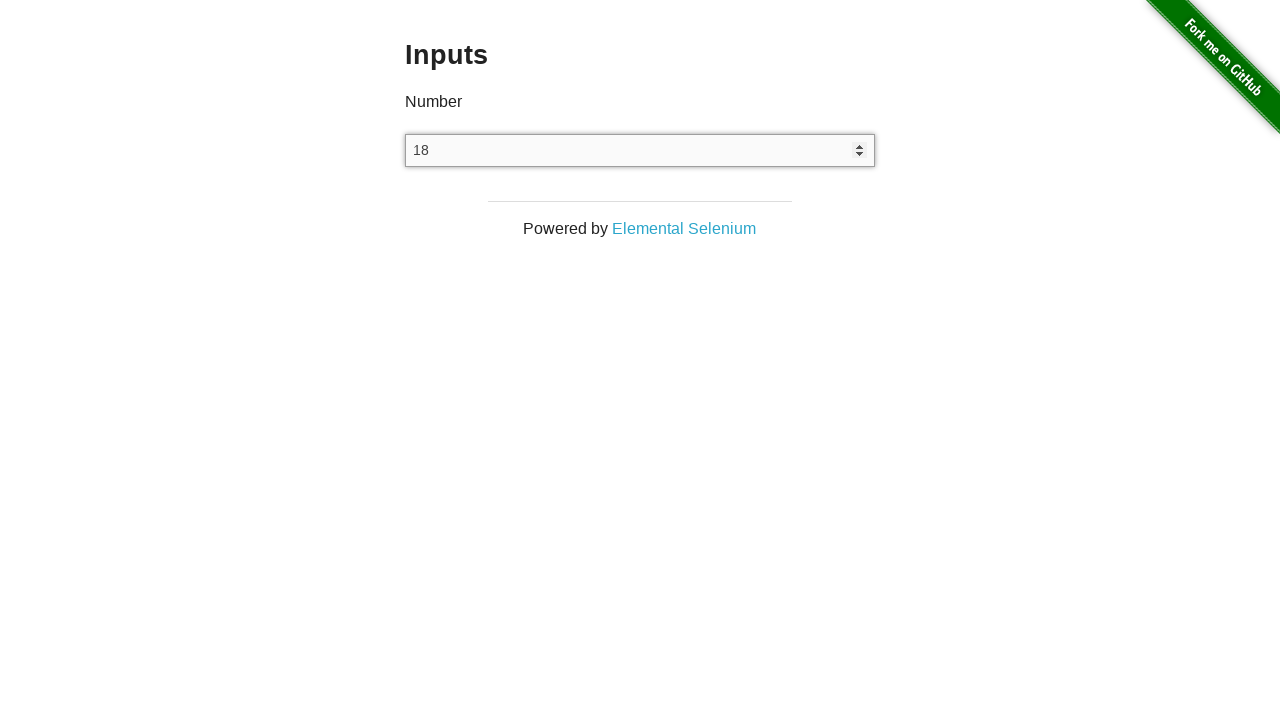

Pressed ArrowDown to decrement value on input
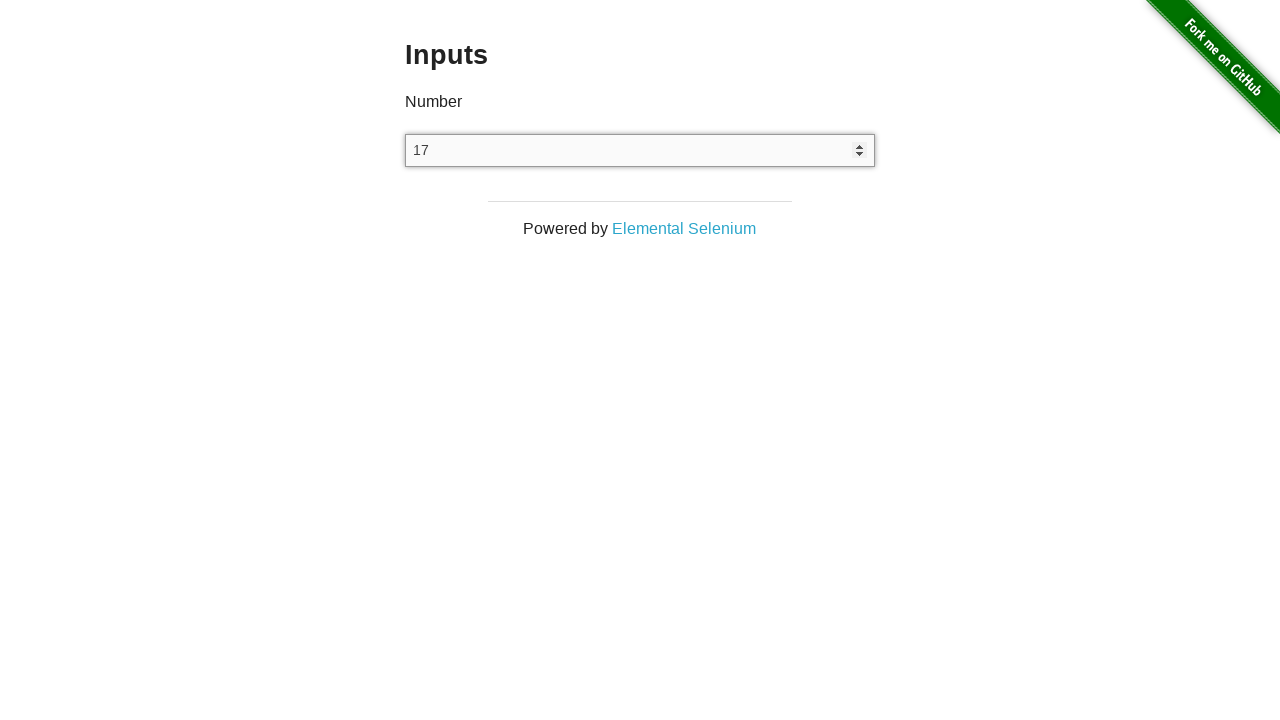

Pressed ArrowDown to decrement value on input
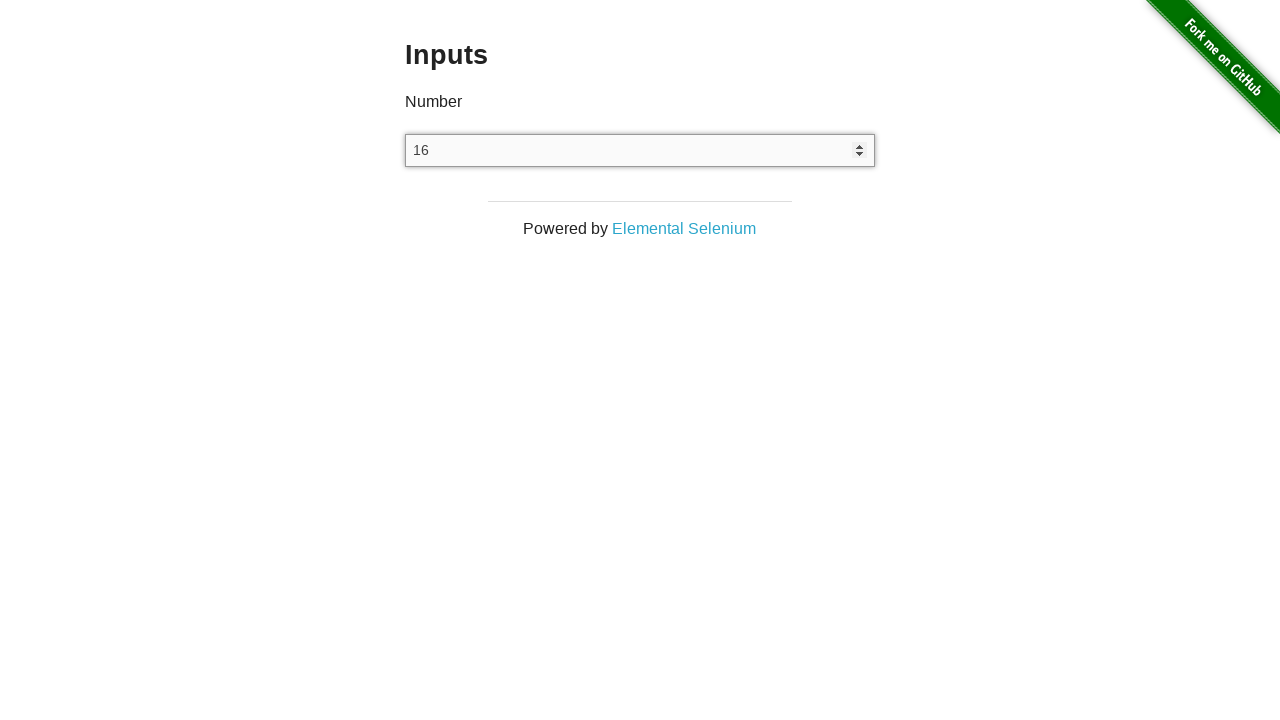

Pressed ArrowDown to decrement value on input
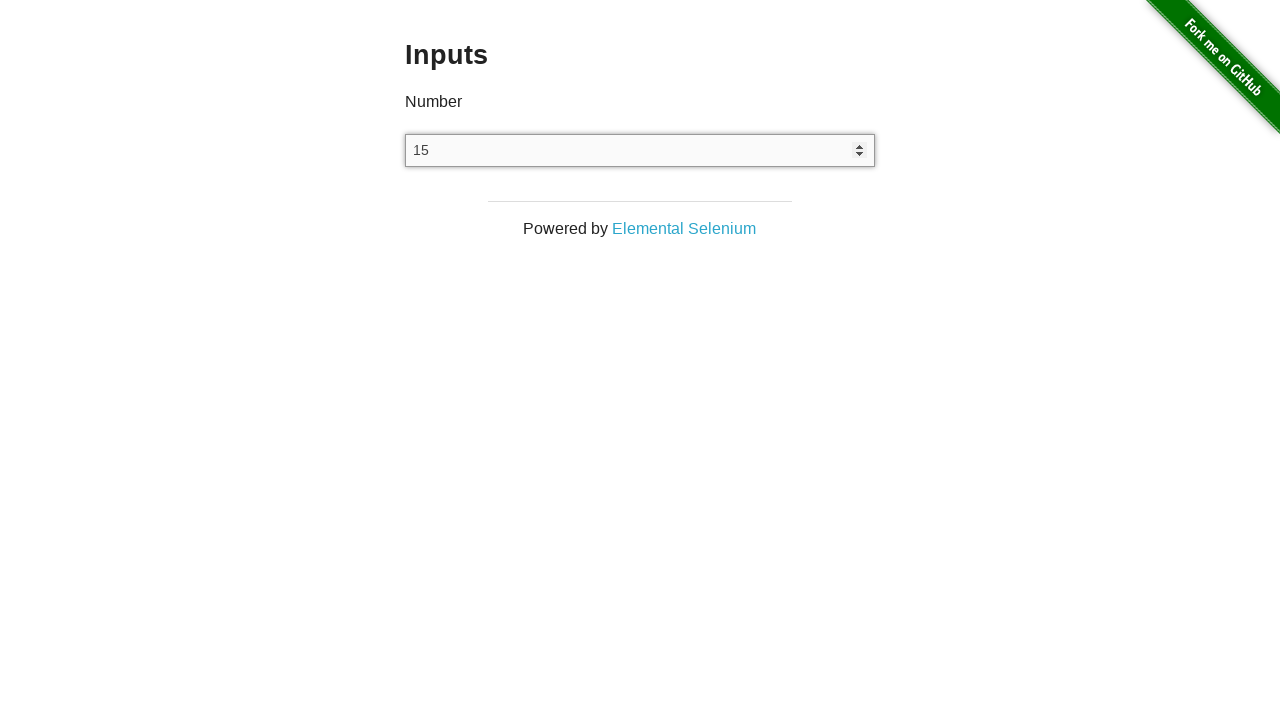

Pressed ArrowDown to decrement value on input
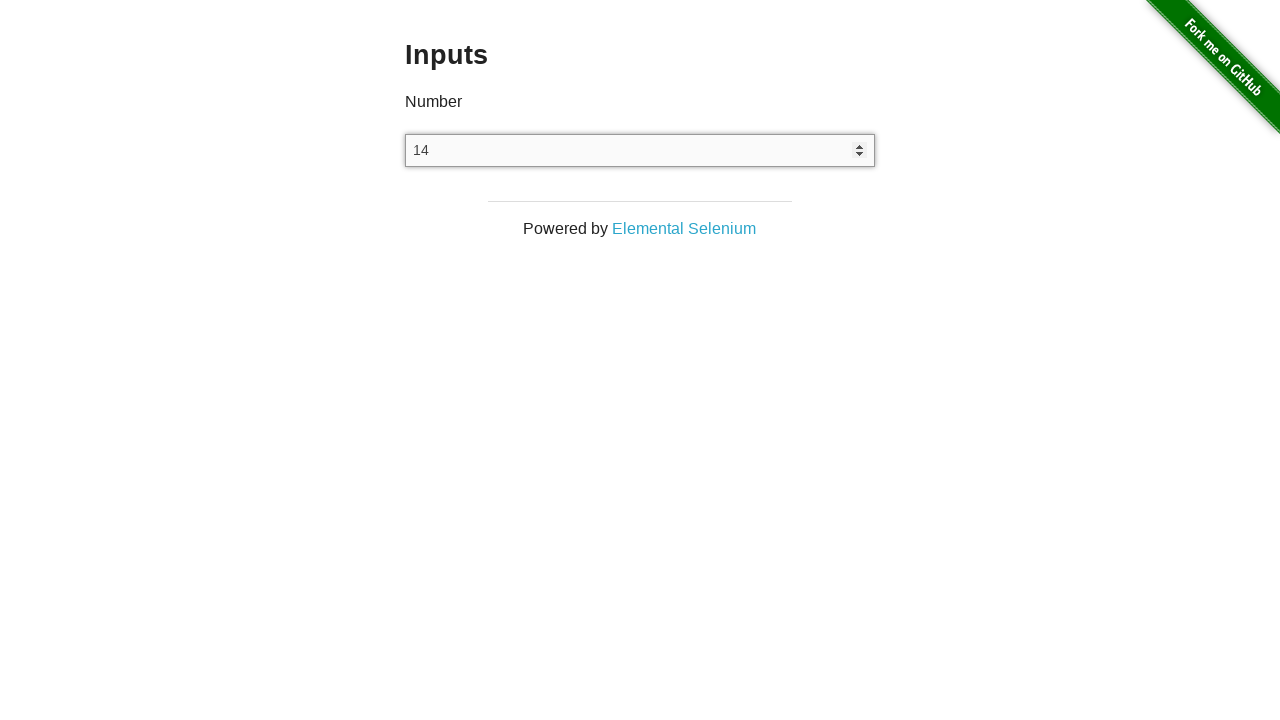

Pressed ArrowDown to decrement value on input
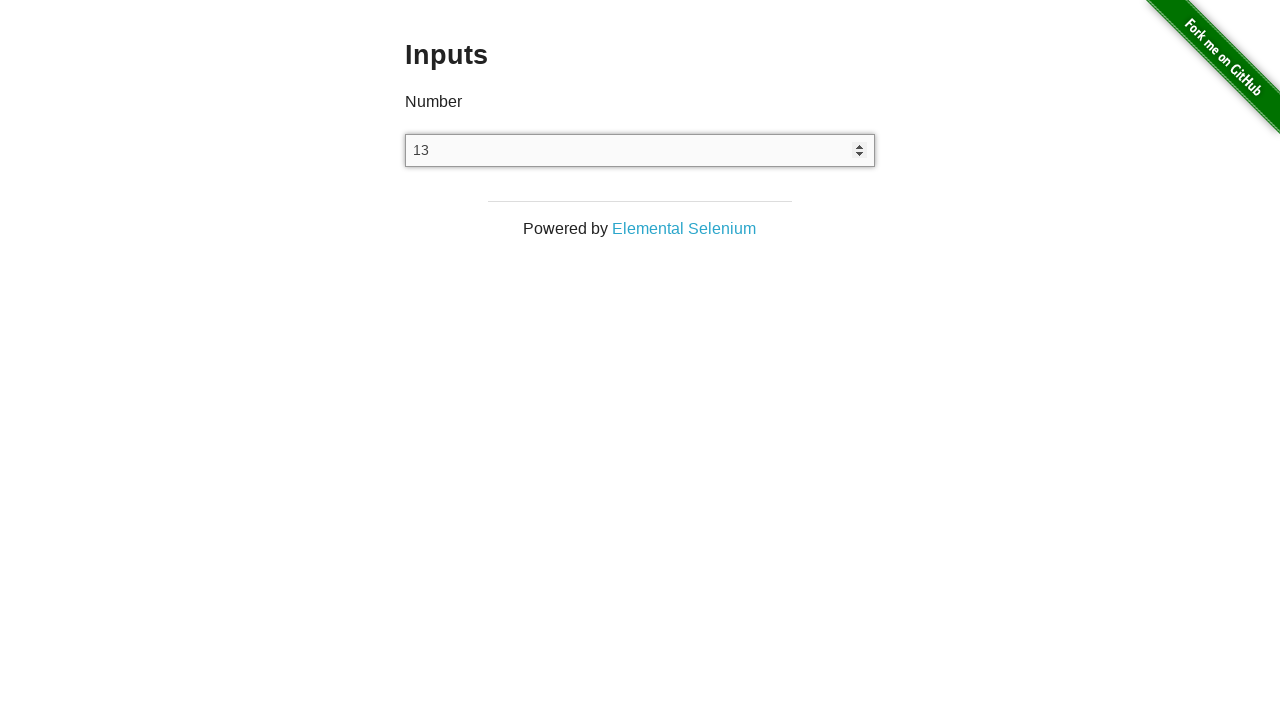

Pressed ArrowDown to decrement value on input
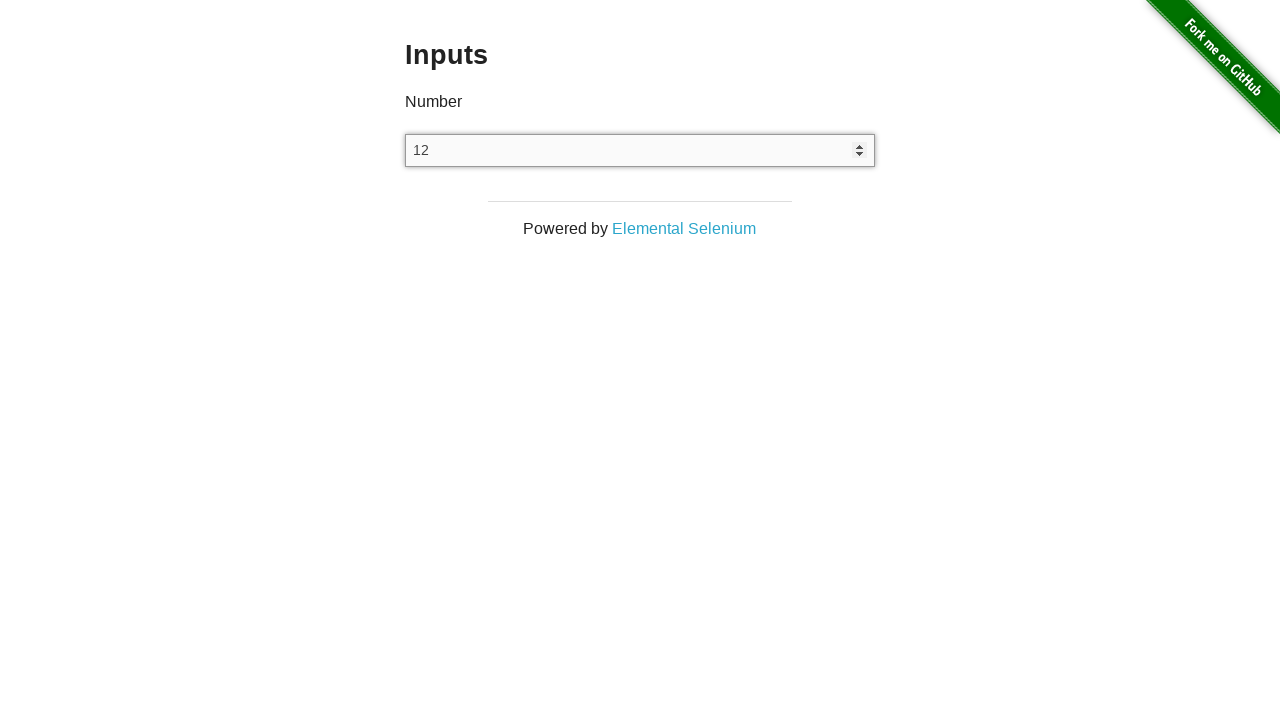

Pressed ArrowDown to decrement value on input
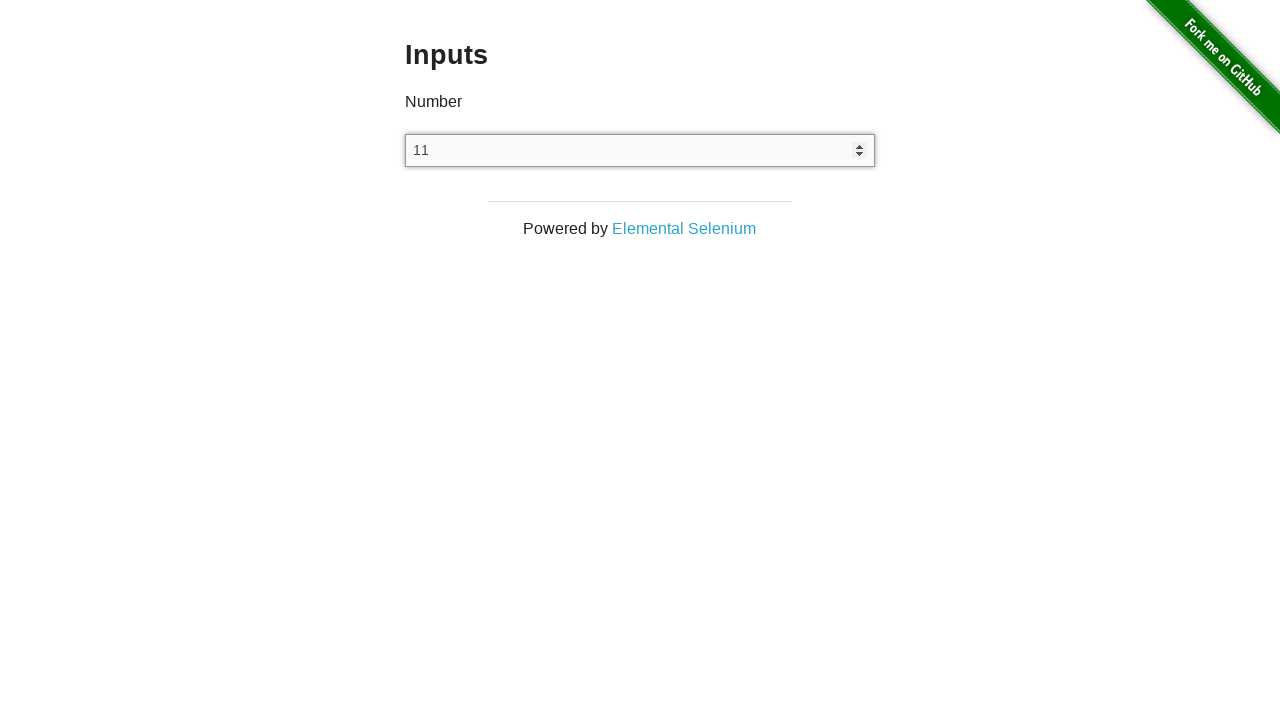

Pressed ArrowDown to decrement value on input
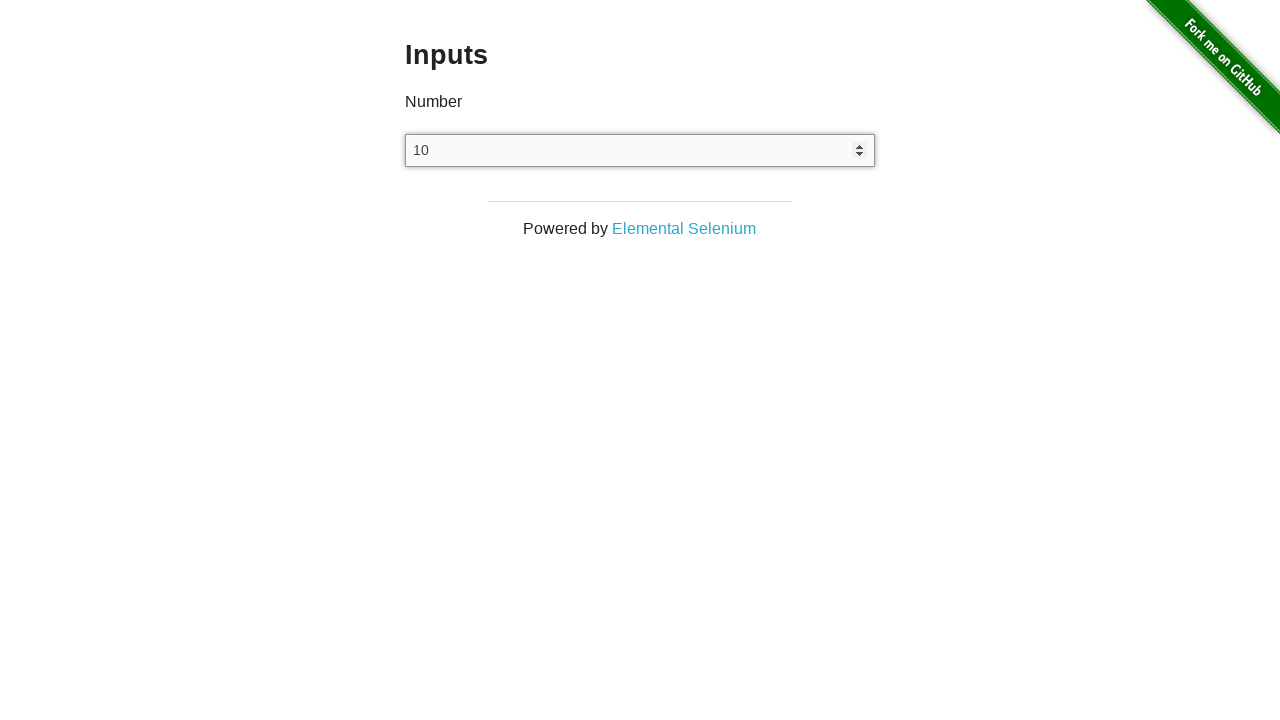

Pressed ArrowDown to decrement value from 19 to 9 on input
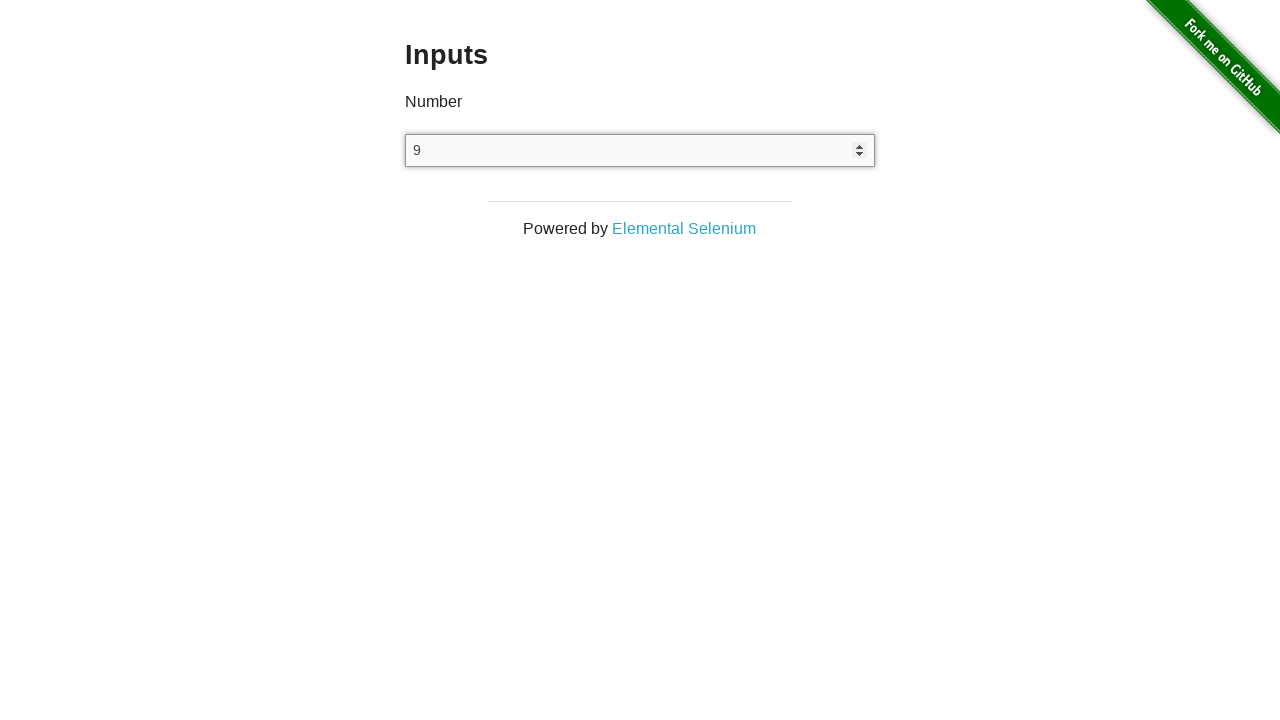

Pressed ArrowUp to increment value from 9 to 10 on input
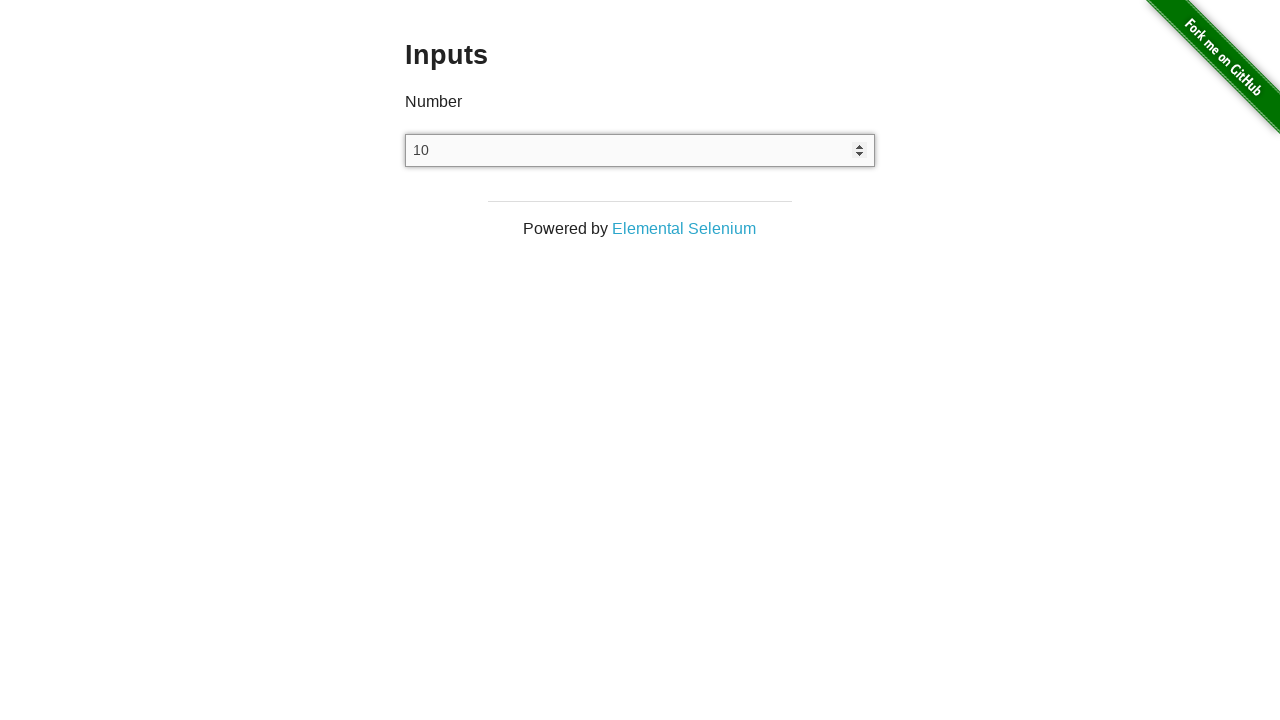

Cleared the input field on input
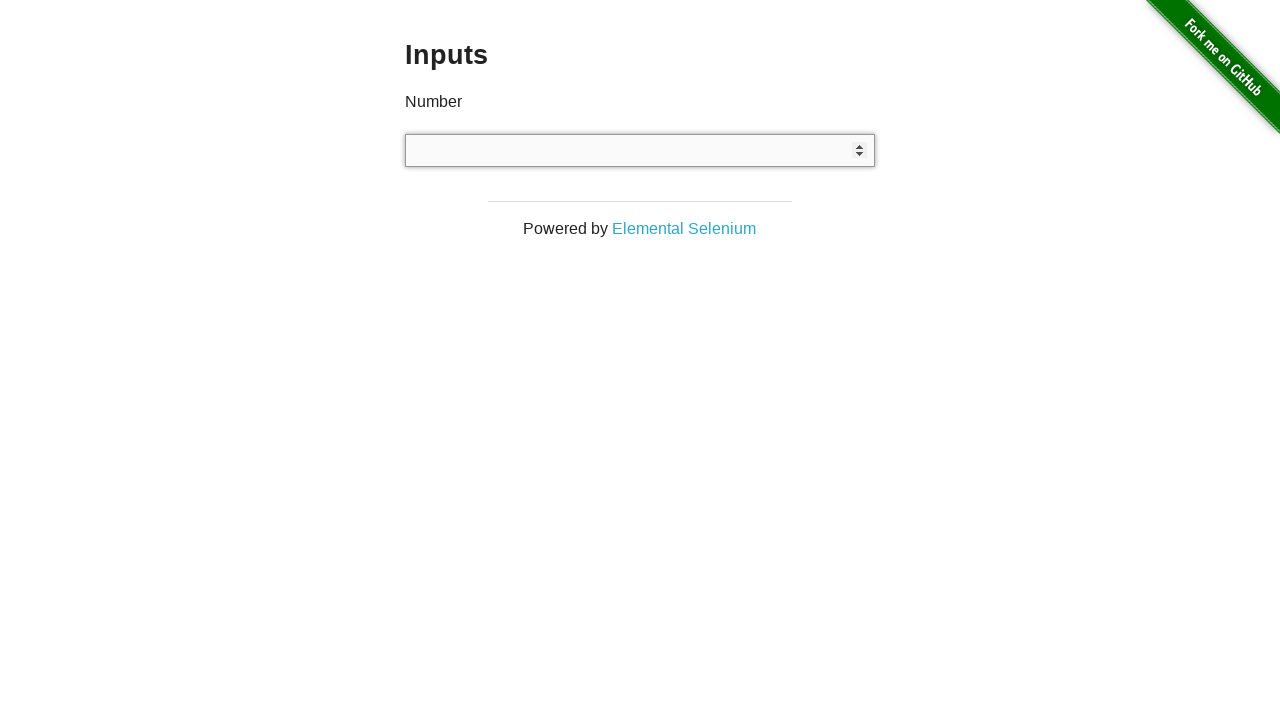

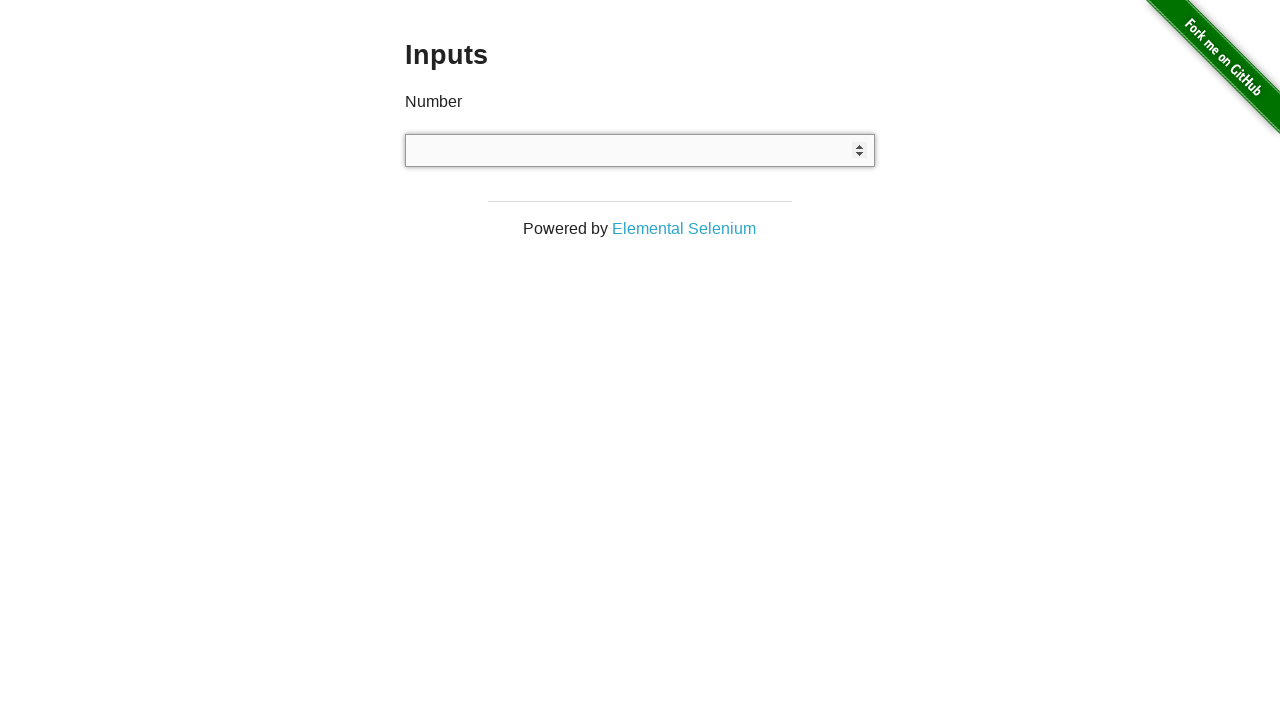